Navigates to a books PWA site and searches for books by entering text in a shadow DOM search field

Starting URL: https://books-pwakit.appspot.com/

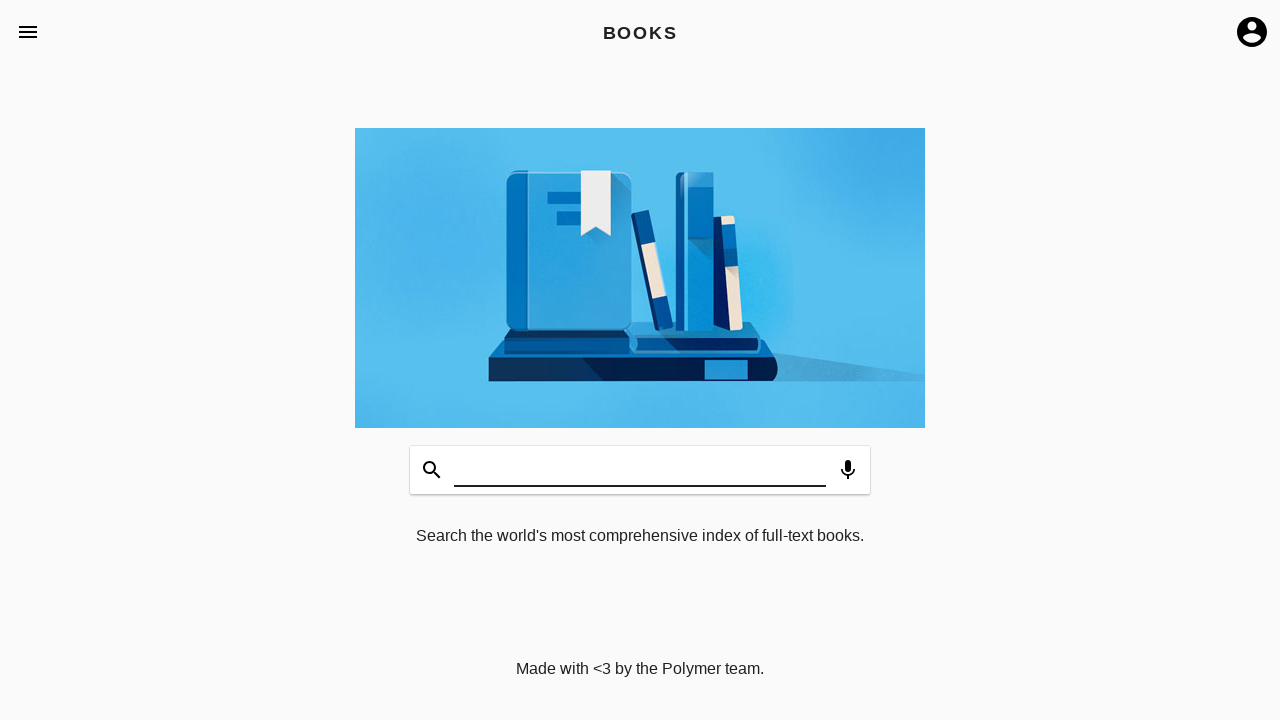

Located BOOKS app element
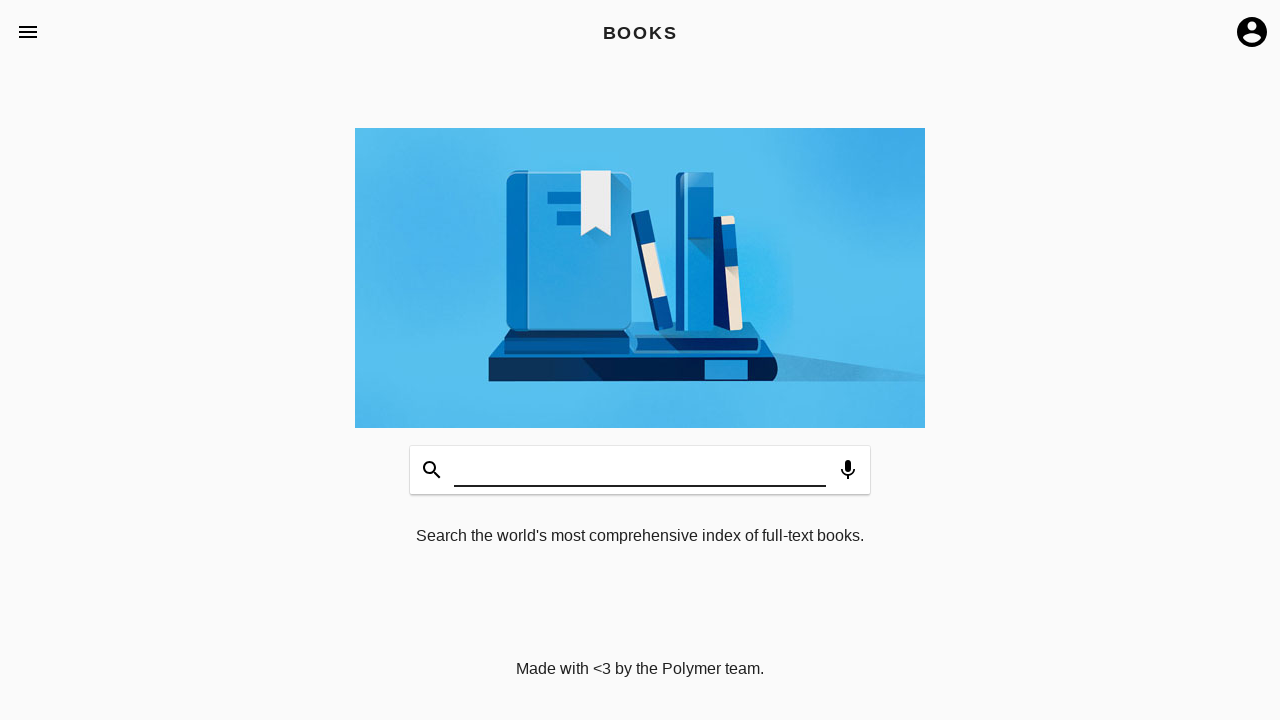

Accessed shadow root of BOOKS app
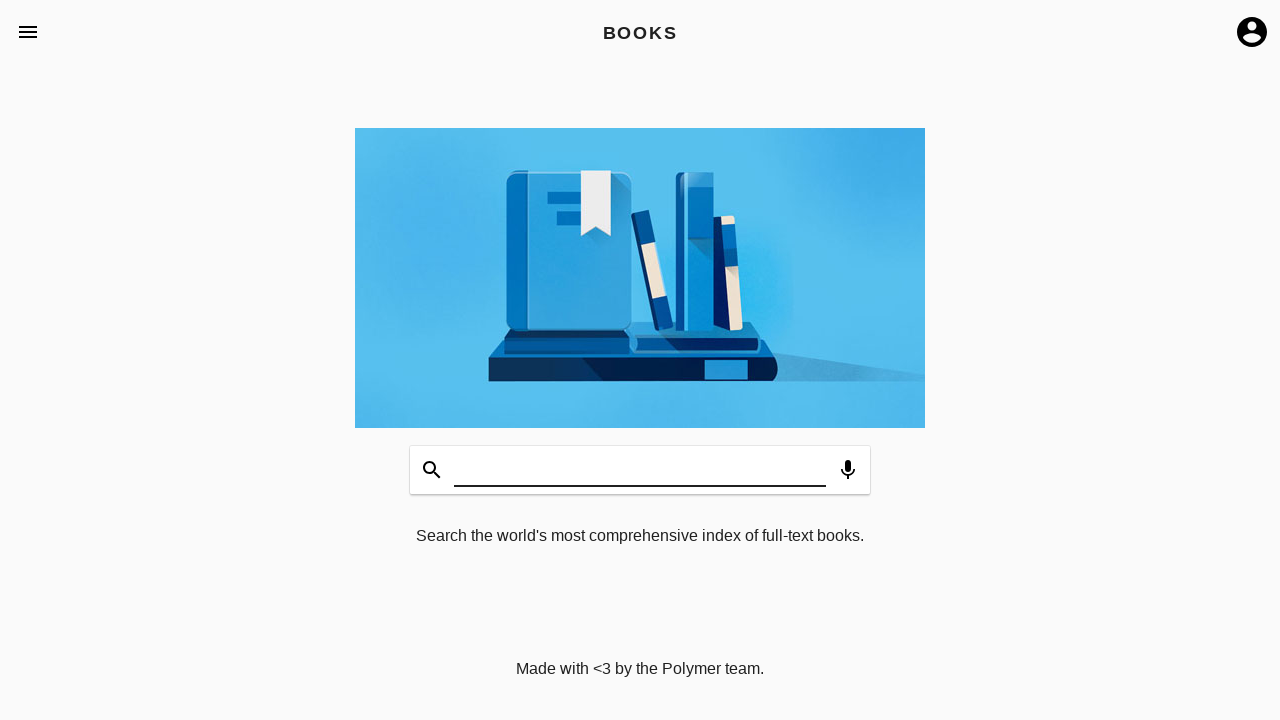

Located search field in shadow DOM
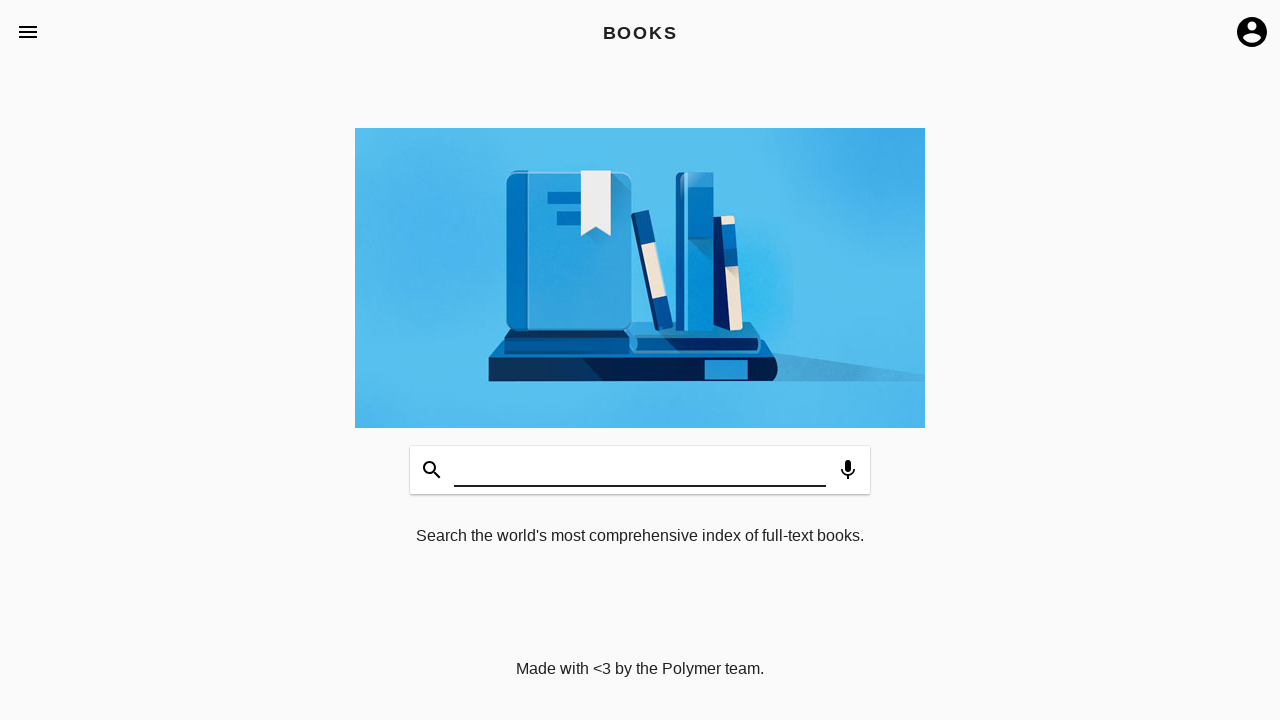

Set search field value to 'Selenium'
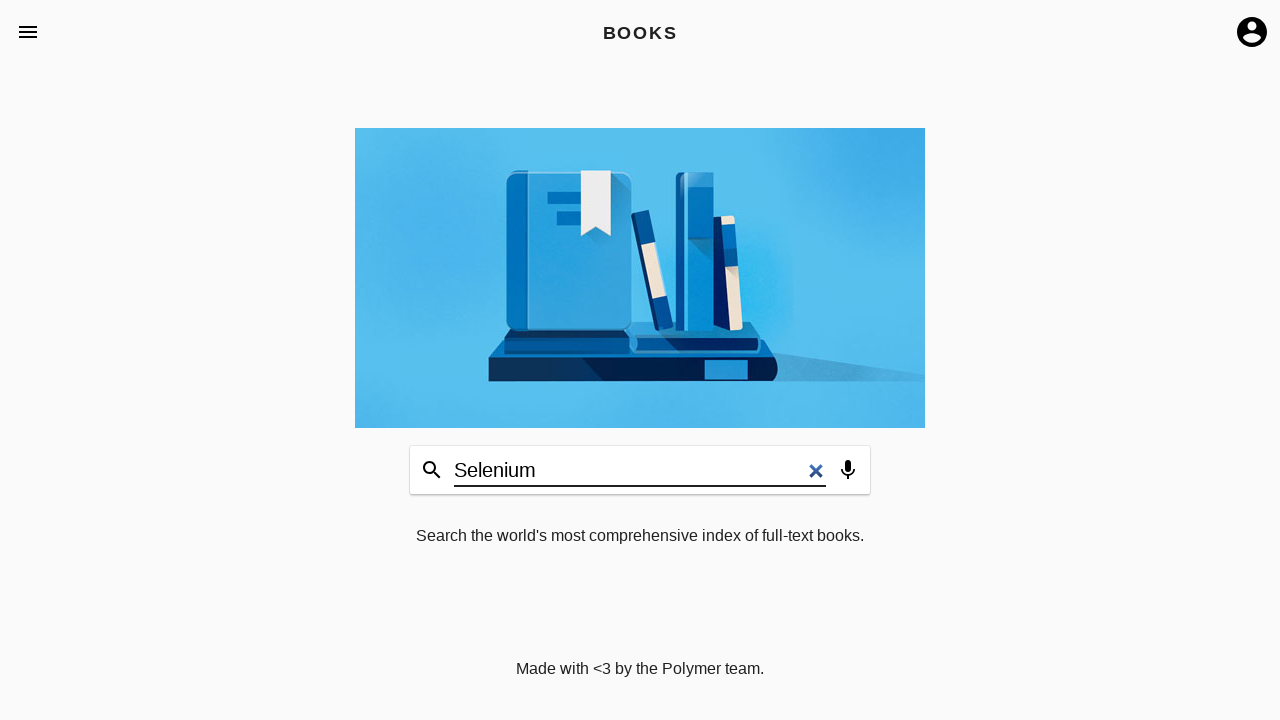

Dispatched input event to trigger search
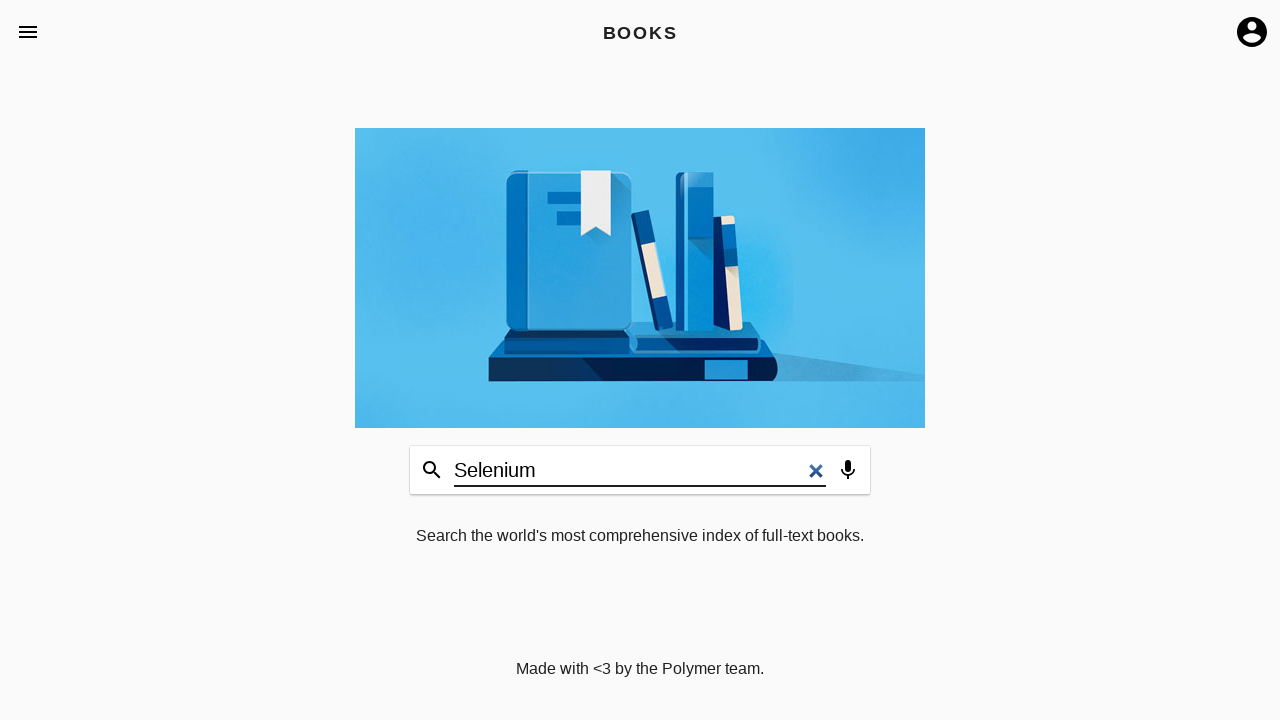

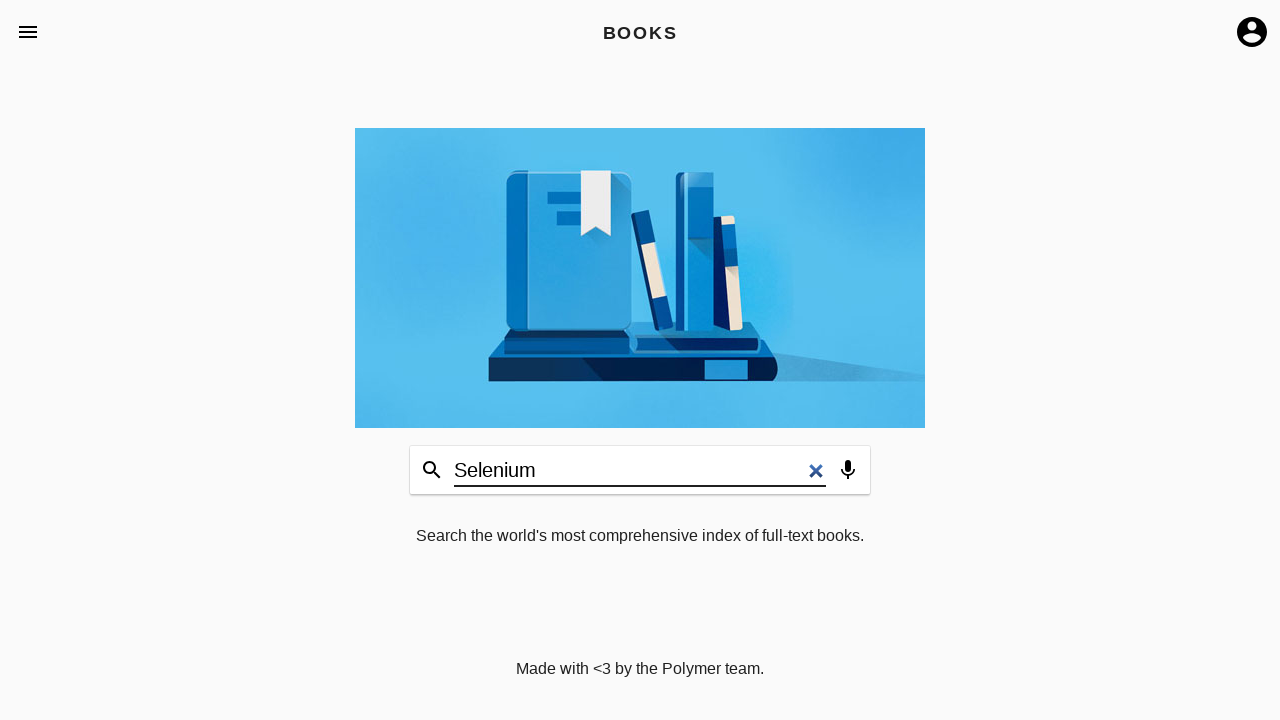